Tests form submission by filling out name, email, telephone, gender, age dropdown, service dropdown, and submitting the form.

Starting URL: https://admlucid.com/Home/WebElements

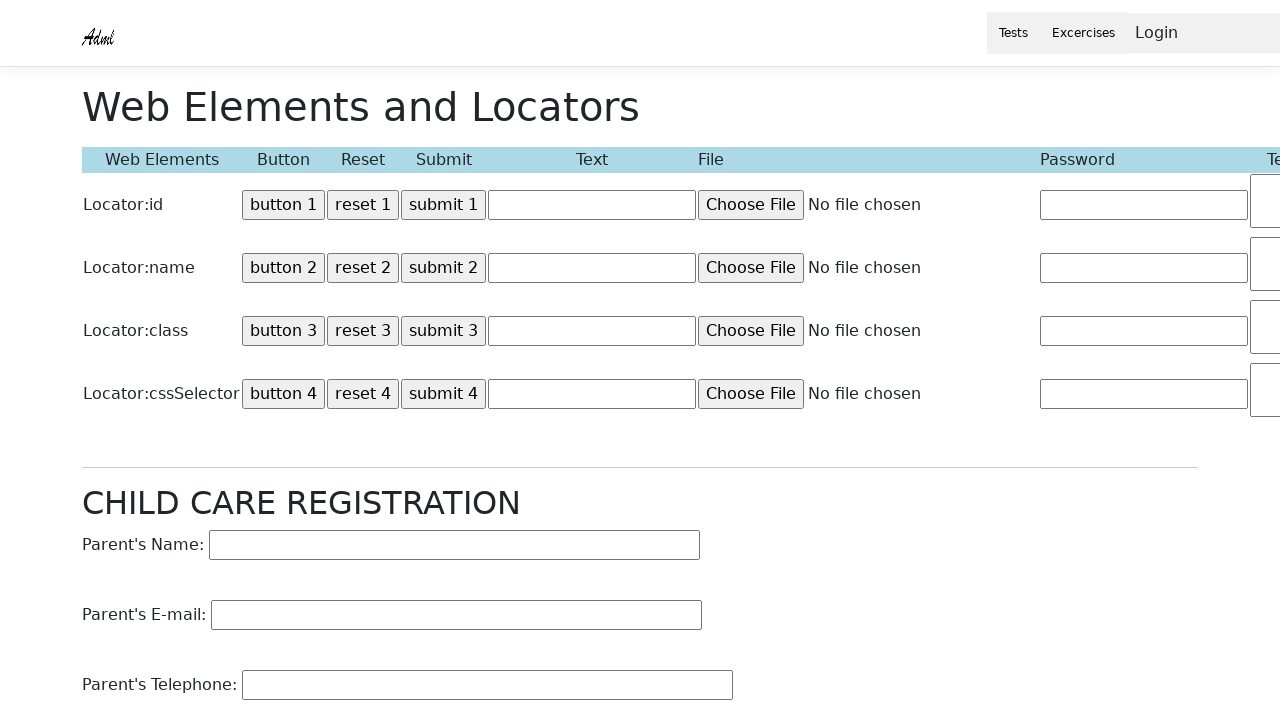

Set up dialog handler for form submission alert
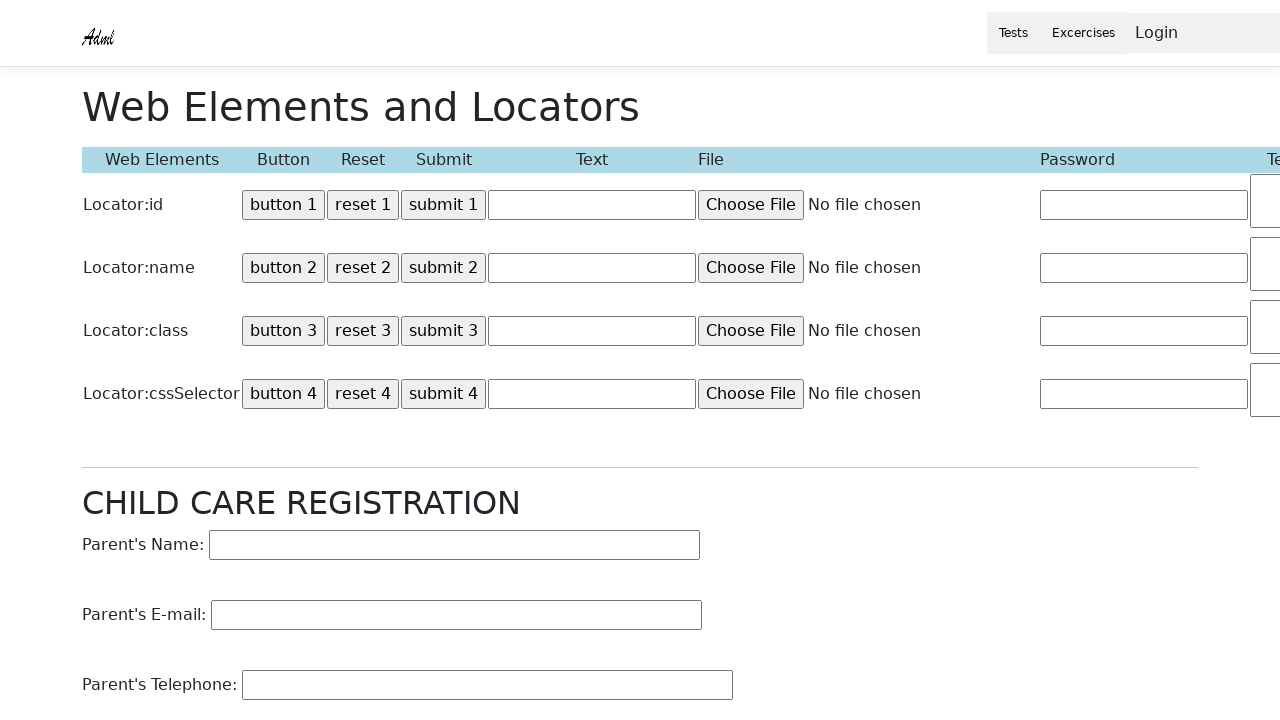

Filled name field with 'Johnson, Michael' on input[name='Name']
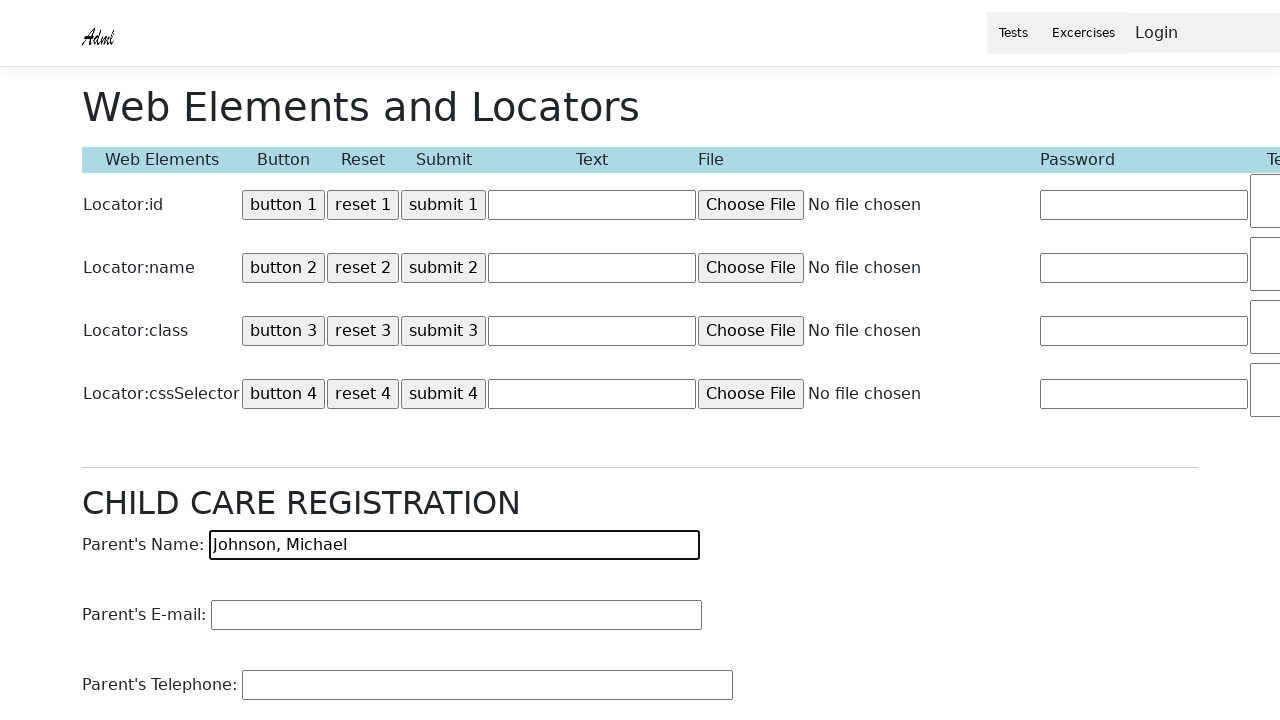

Filled email field with 'mjohnson@example.com' on input[name='EMail']
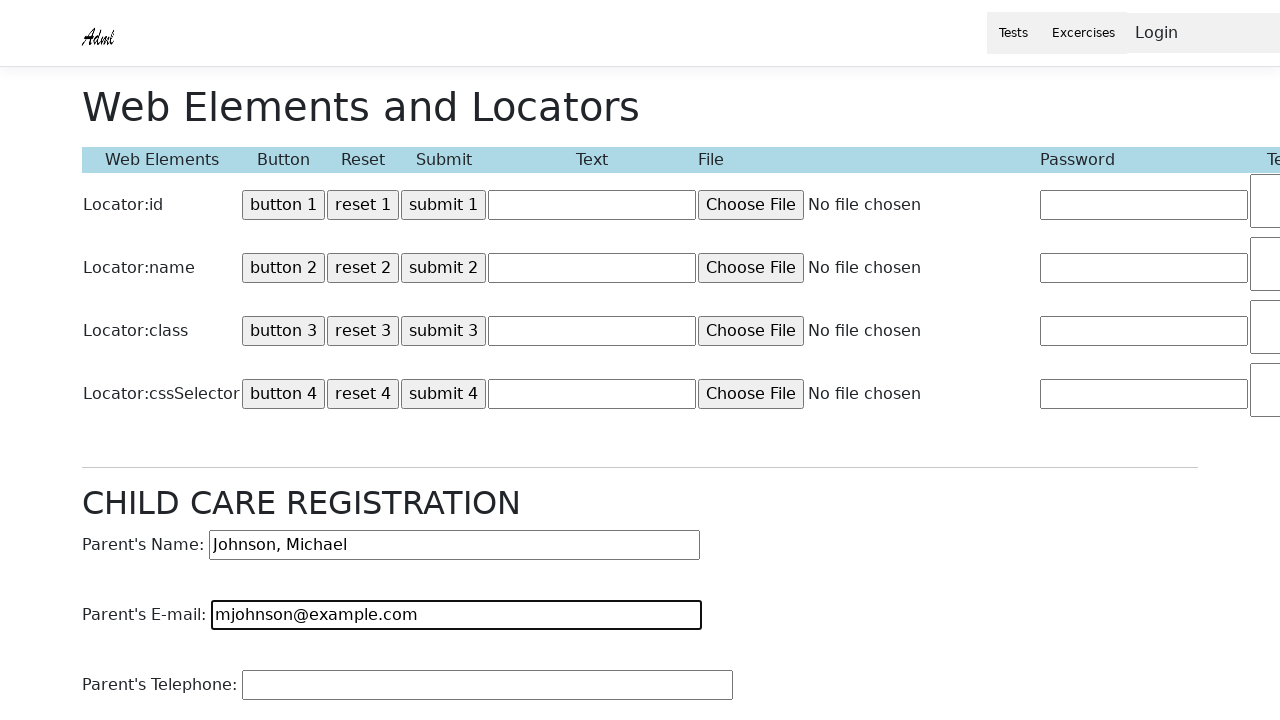

Filled telephone field with '5551234567' on input[name='Telephone']
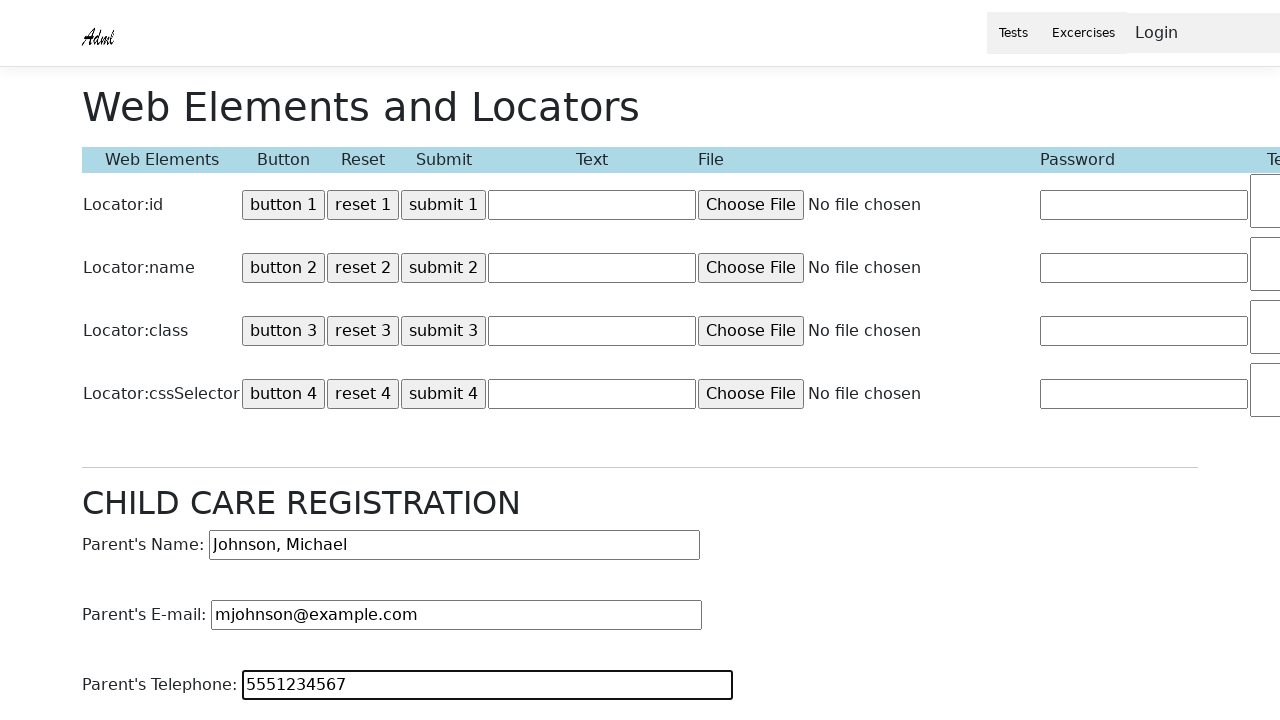

Clicked gender radio button at (138, 361) on input[name='Gender']
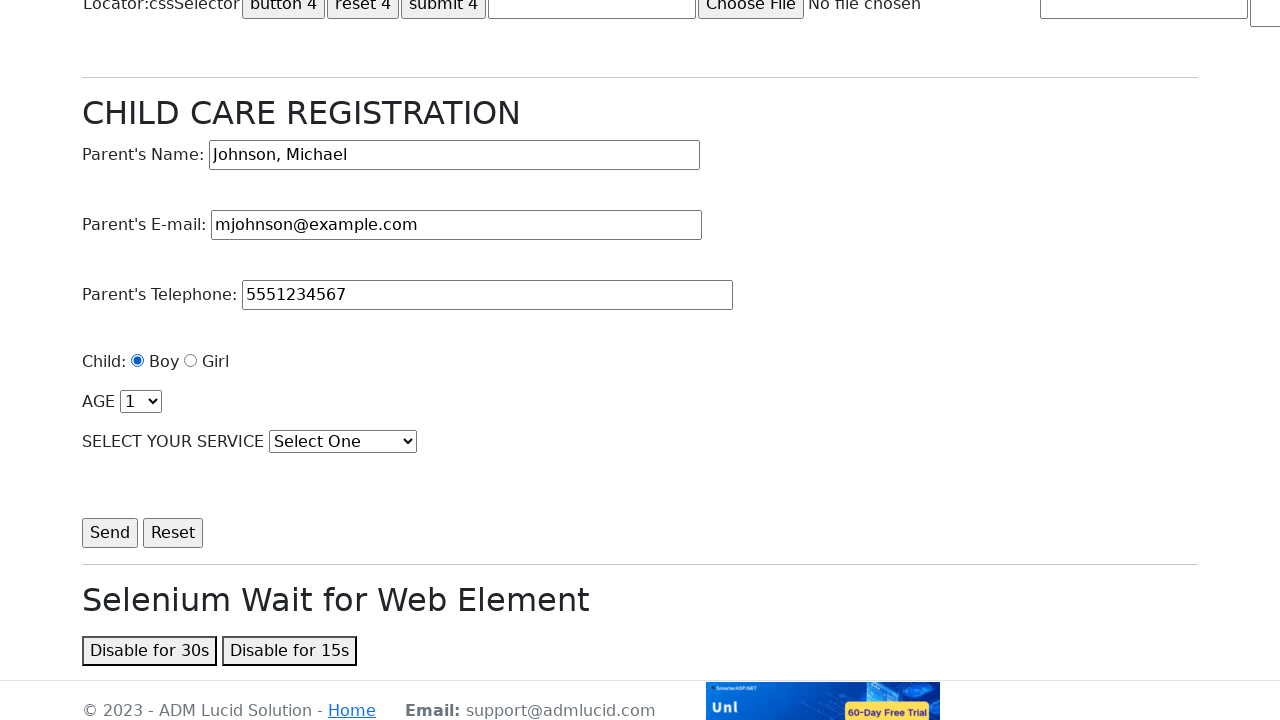

Selected age '4' from age dropdown on select[name='age']
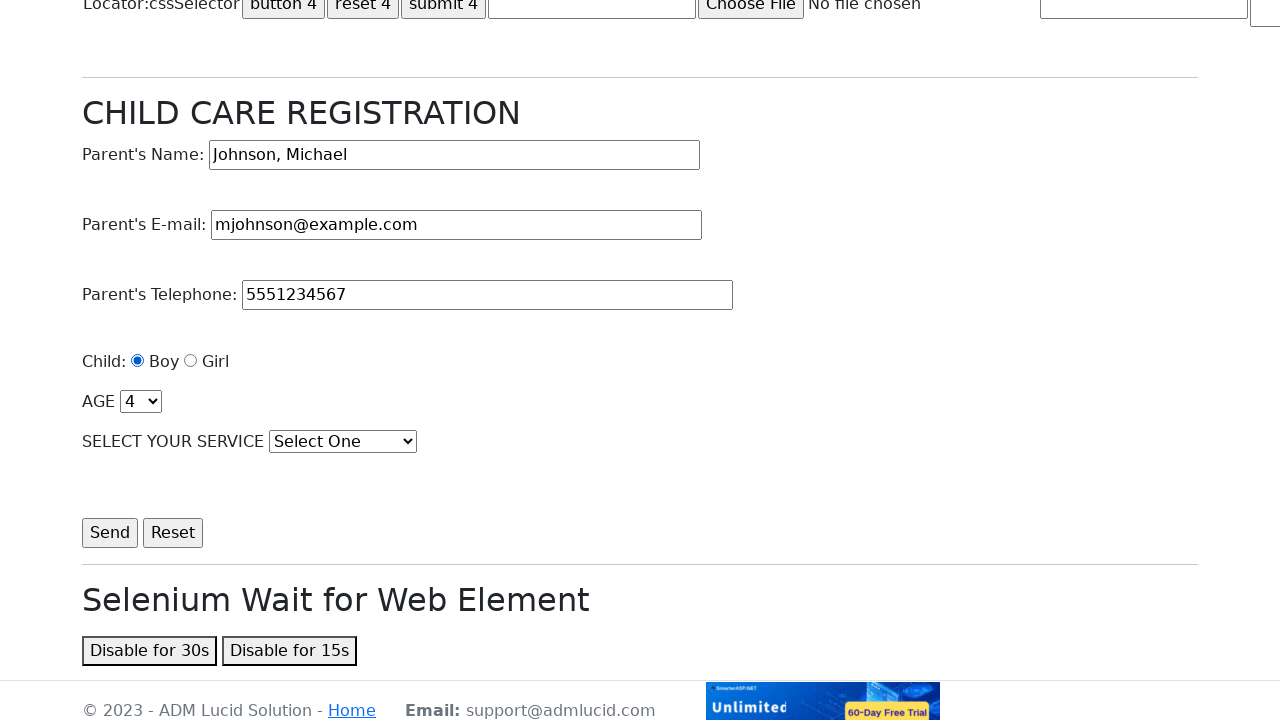

Selected 'Child Care' from service dropdown on select[name='Service']
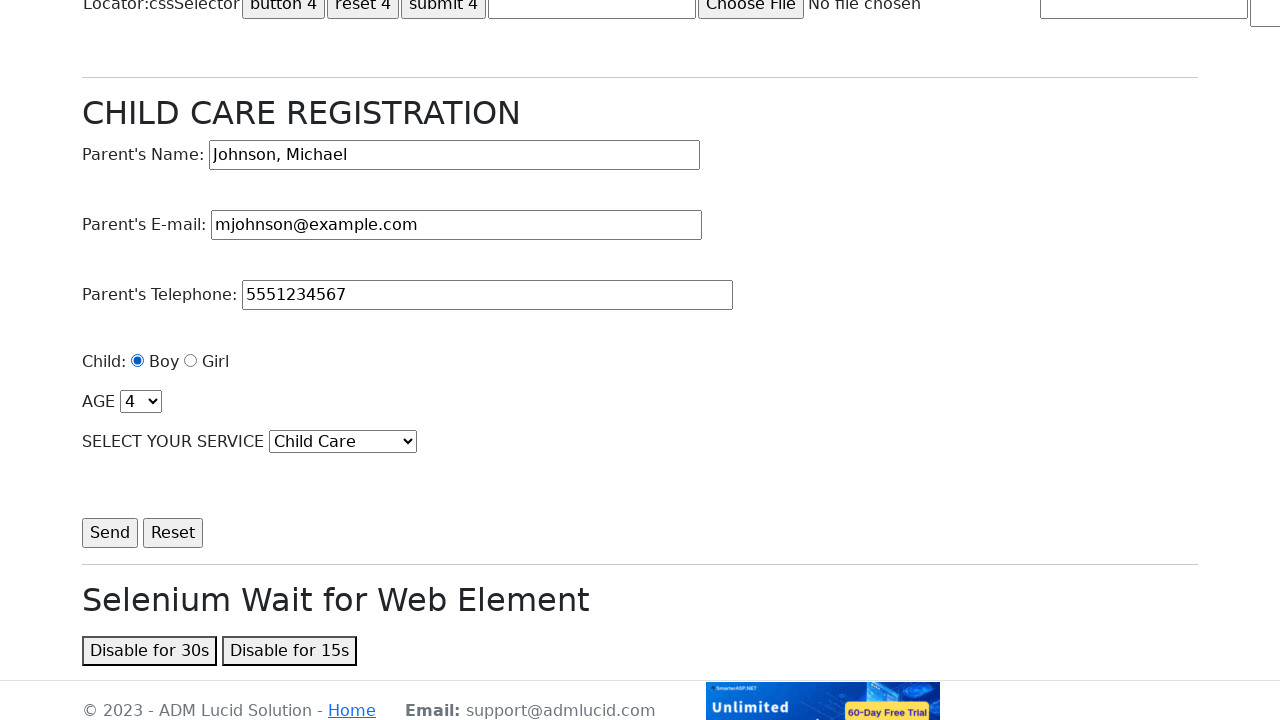

Clicked submit button to submit the form at (110, 533) on input[name='Submit']
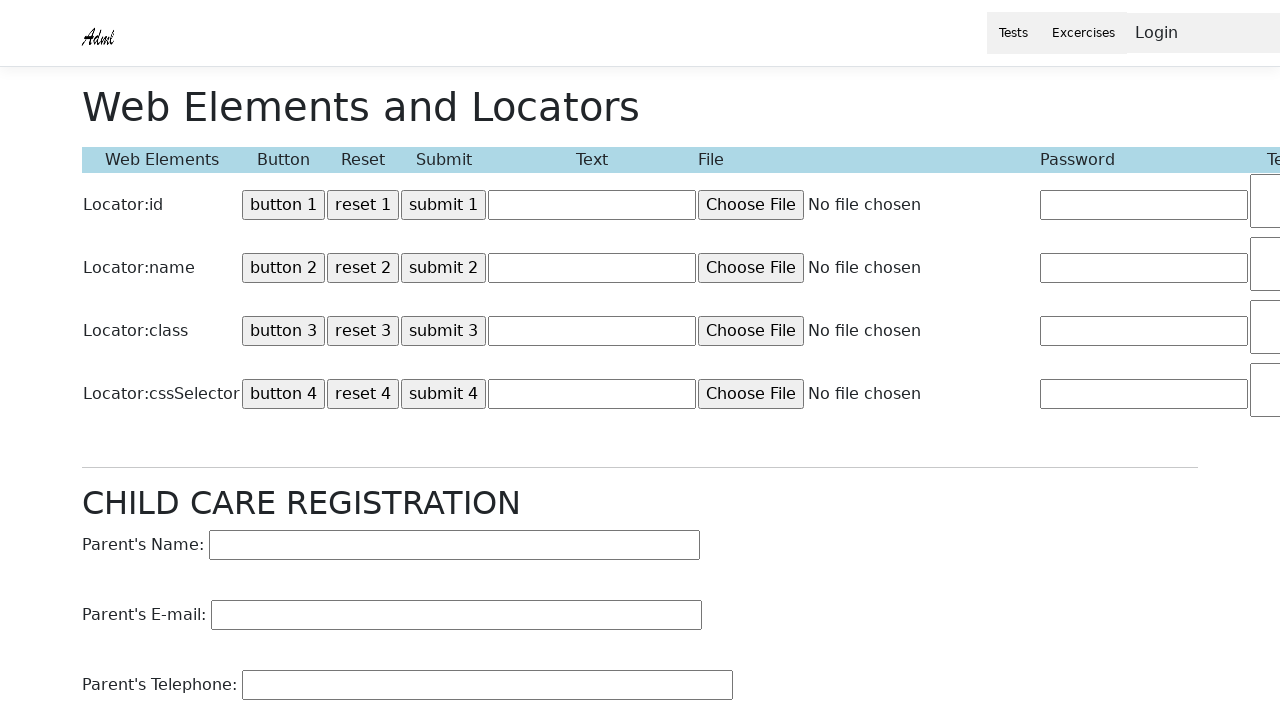

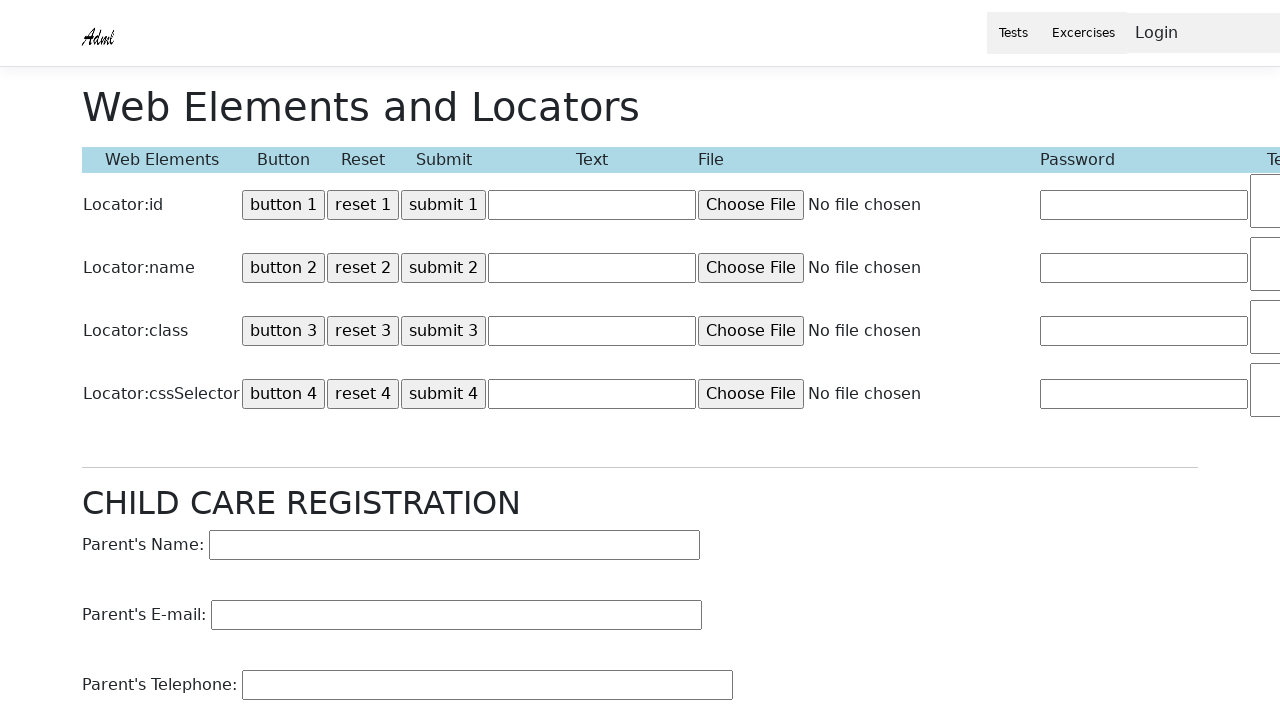